Solves a math problem on a form by reading a value, calculating the result, and submitting the form with checkbox and radio button selections

Starting URL: http://SunInJuly.github.io/execute_script.html

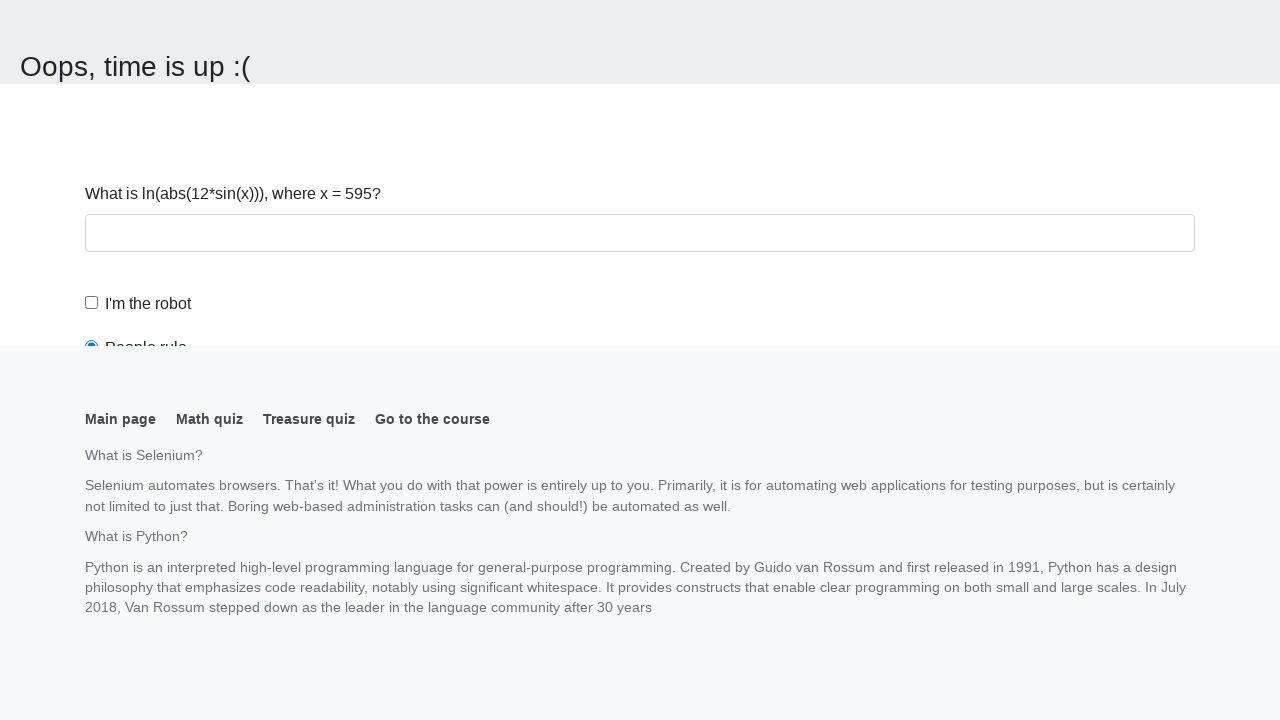

Navigated to math problem form
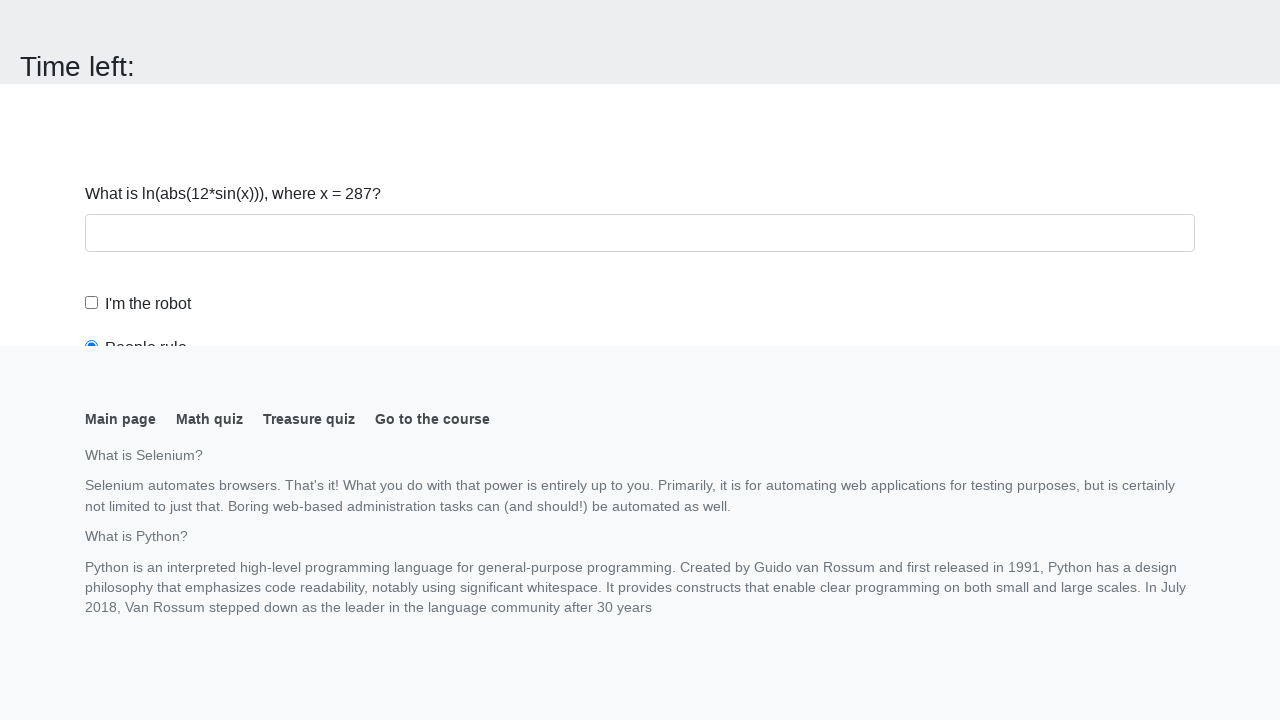

Read input value from page
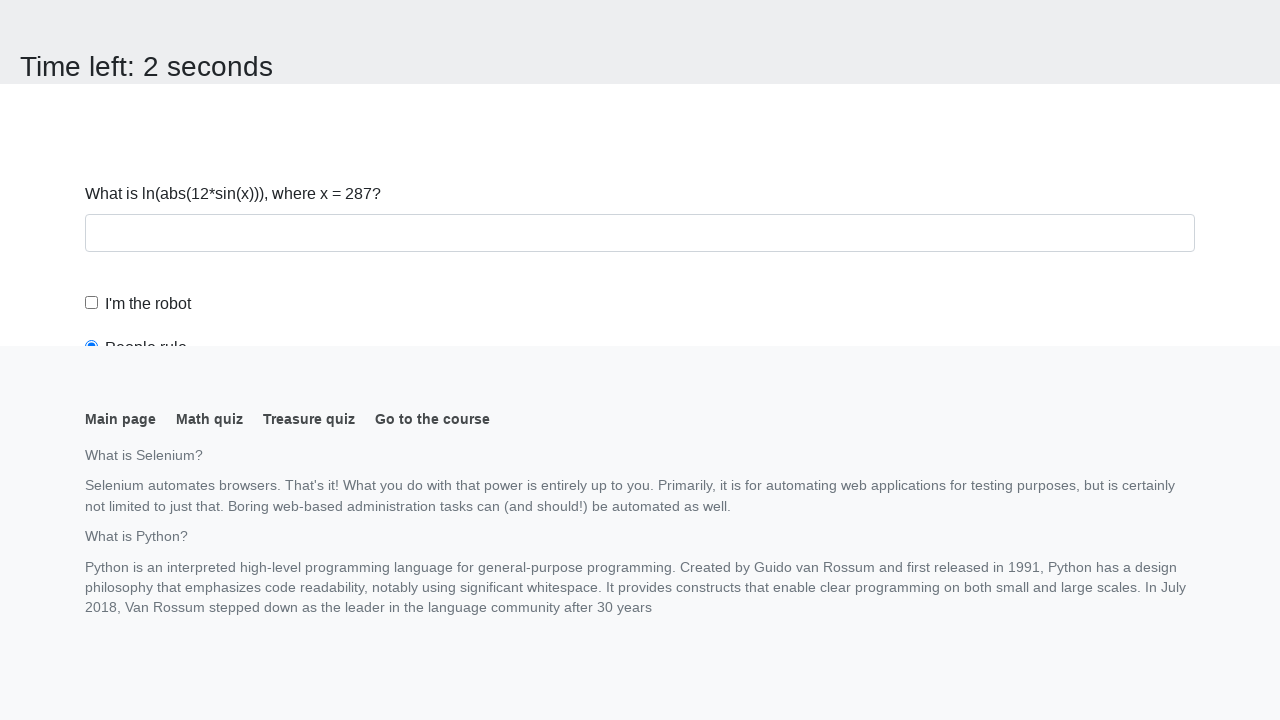

Calculated math result using formula log(|12*sin(x)|)
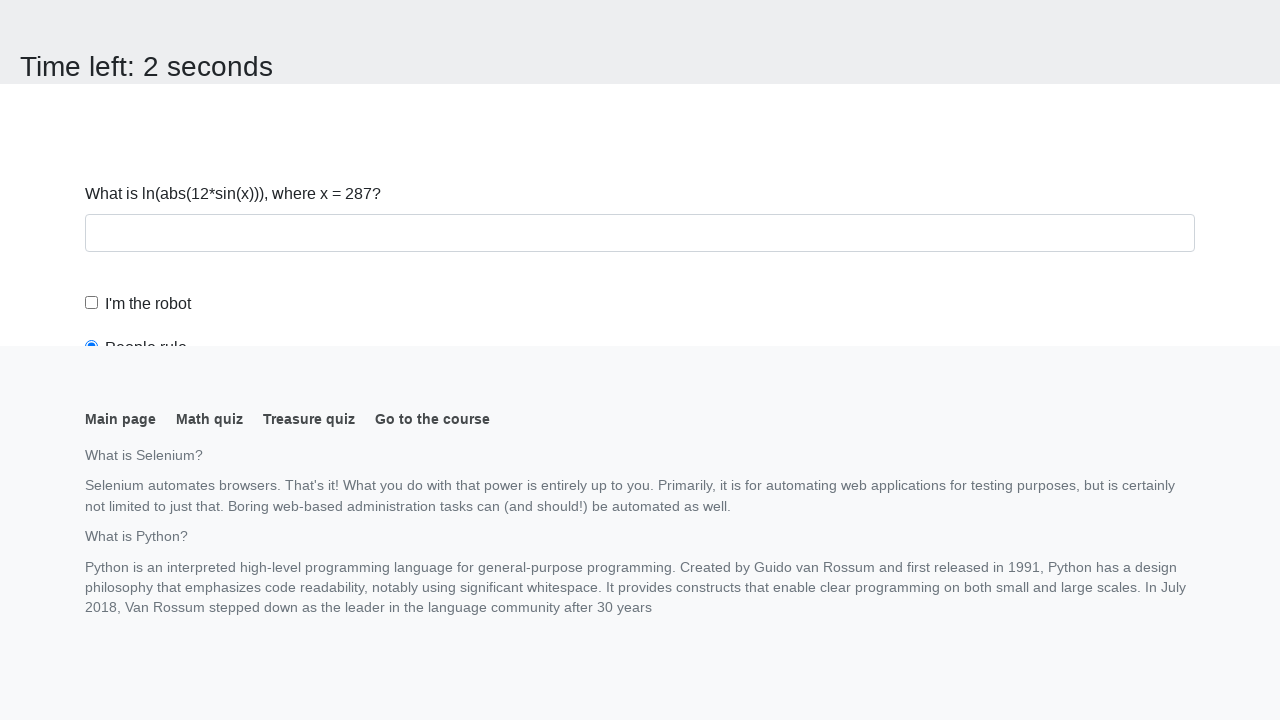

Scrolled answer field into view
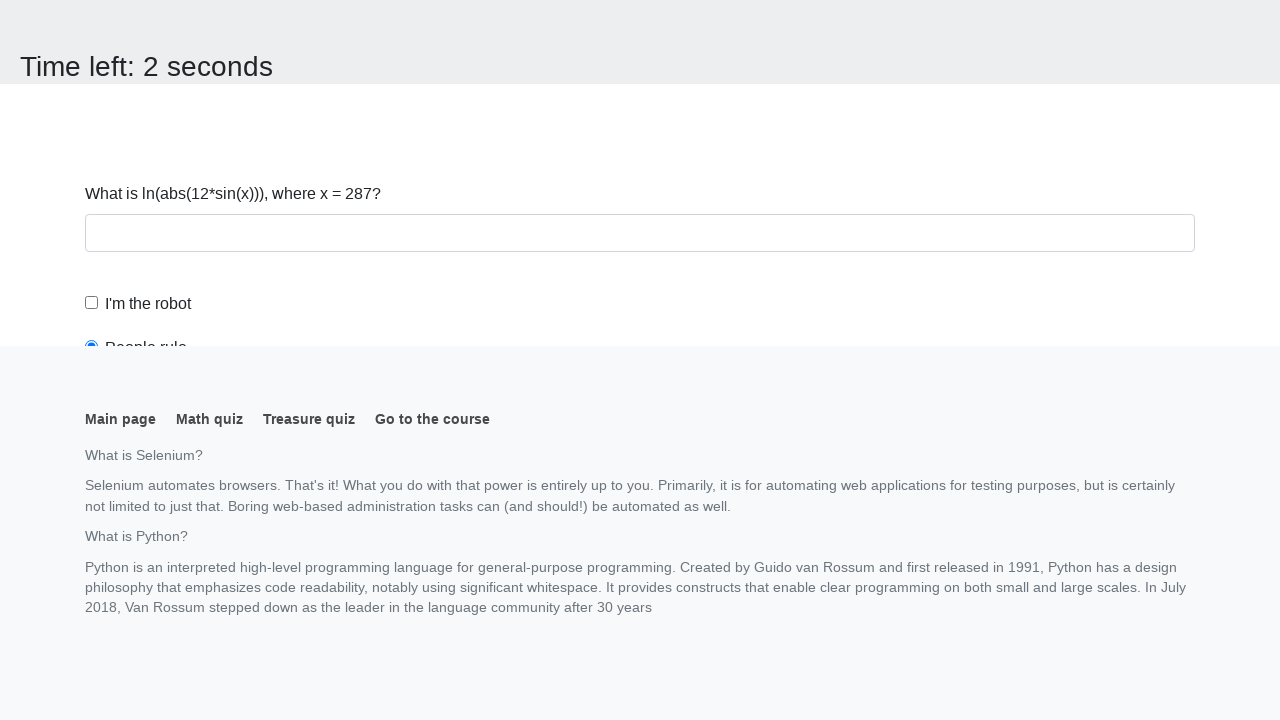

Filled answer field with calculated result on #answer
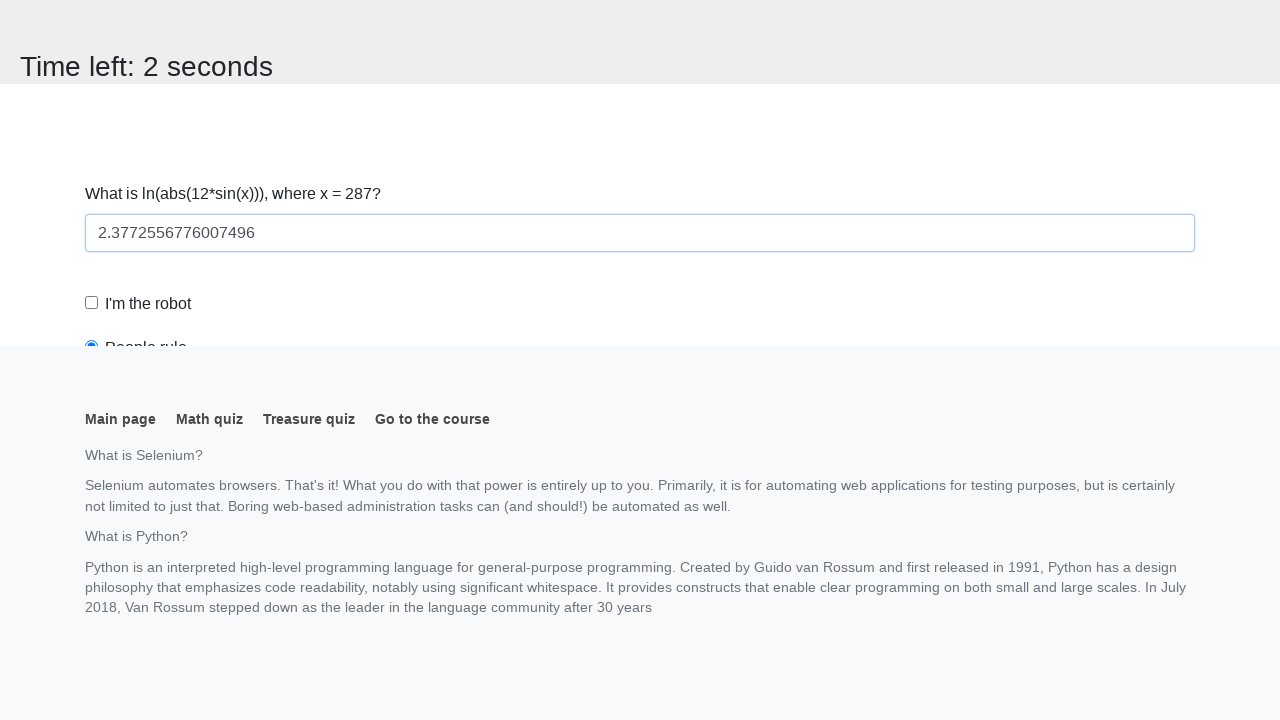

Clicked robot checkbox at (148, 304) on label[for="robotCheckbox"]
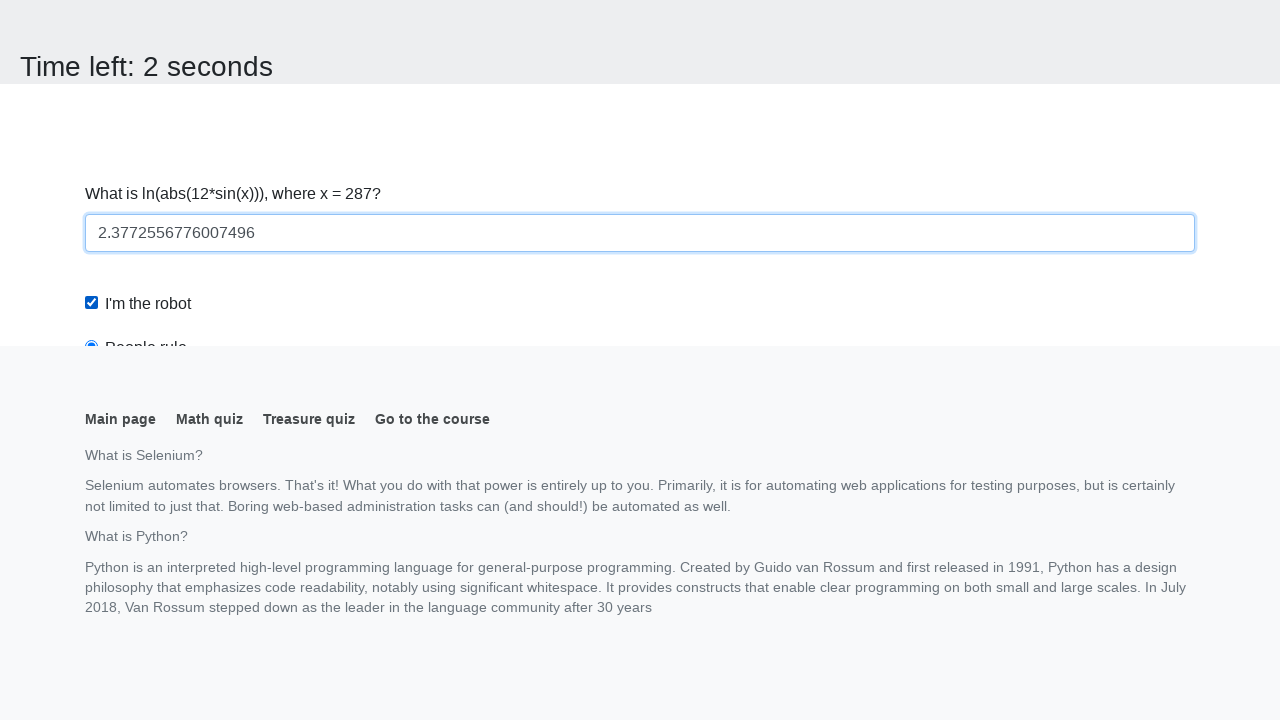

Selected robots rule radio button at (146, 13) on label[for="robotsRule"]
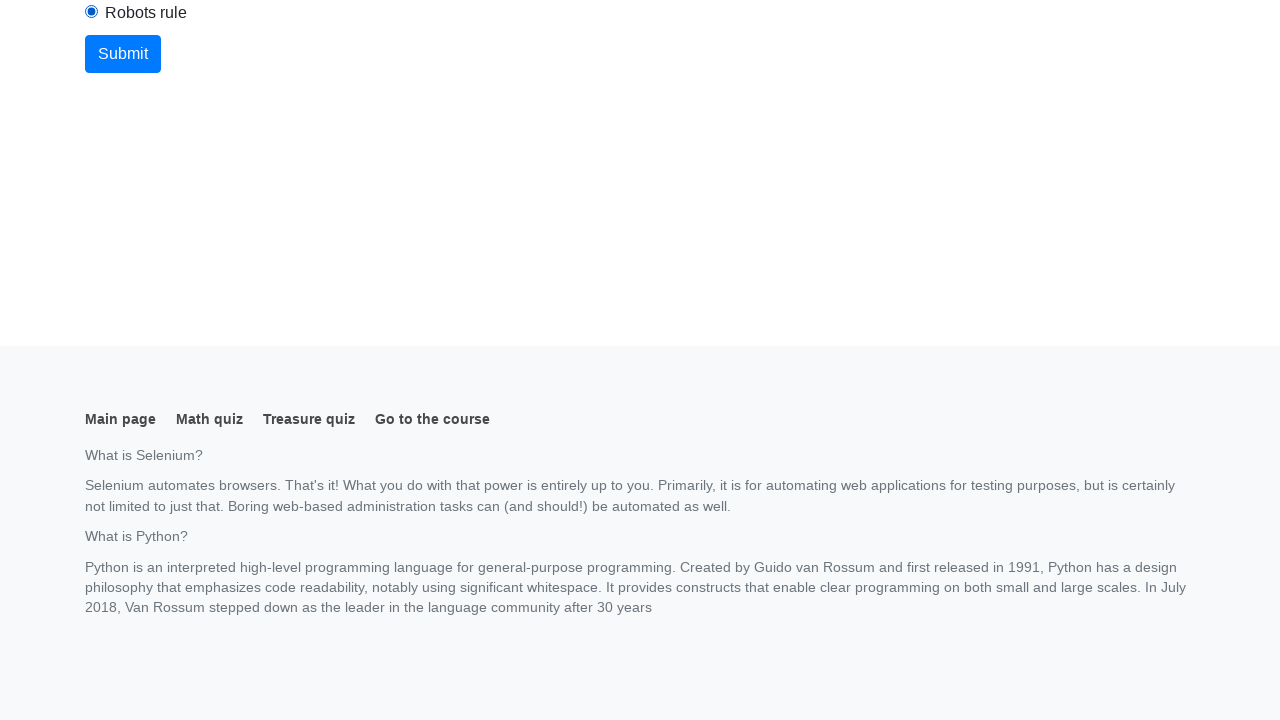

Submitted the form at (123, 54) on button[type="submit"]
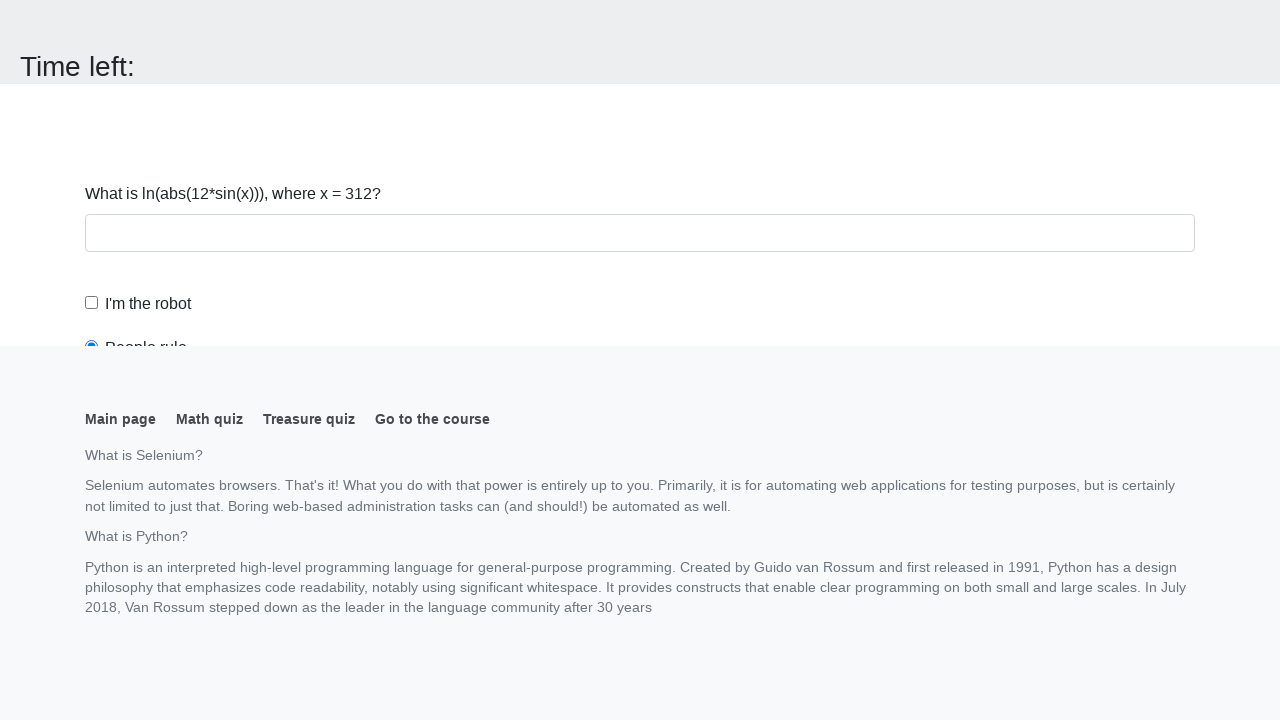

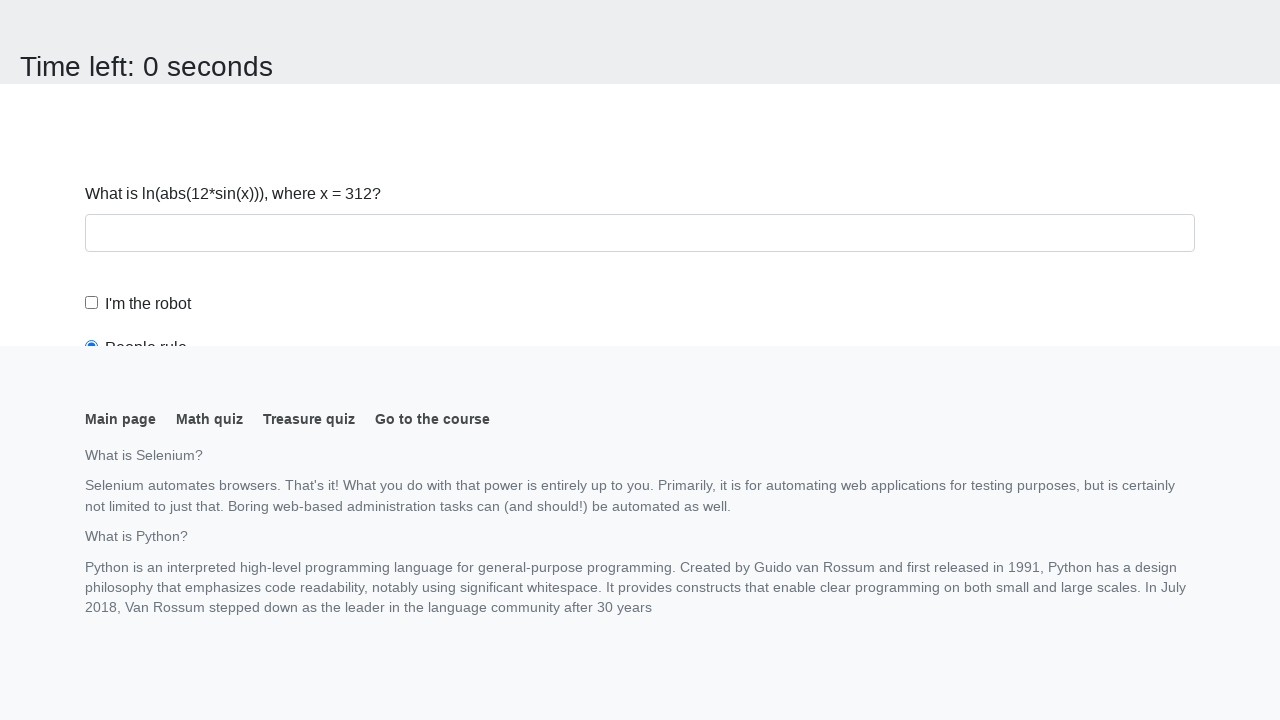